Tests finding and clicking a specific link based on a mathematical calculation, then fills and submits a form with multiple fields

Starting URL: http://suninjuly.github.io/find_link_text

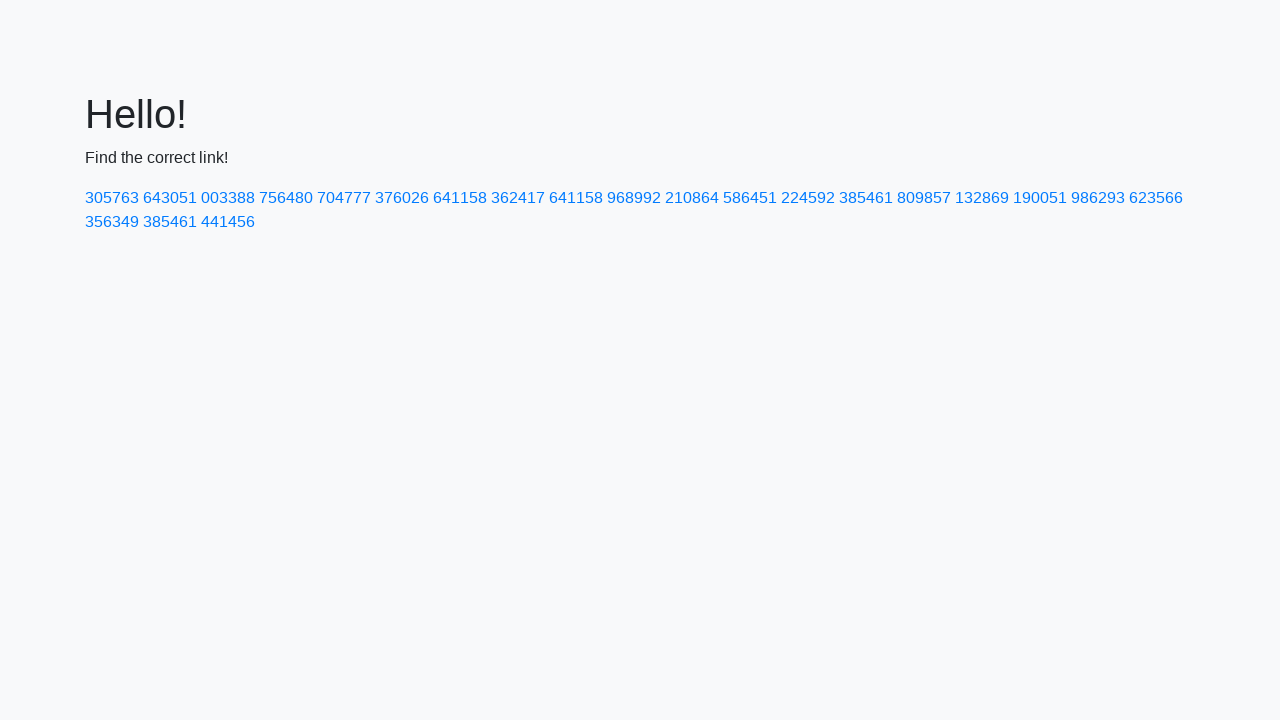

Clicked link with calculated text '224592' at (808, 198) on text=224592
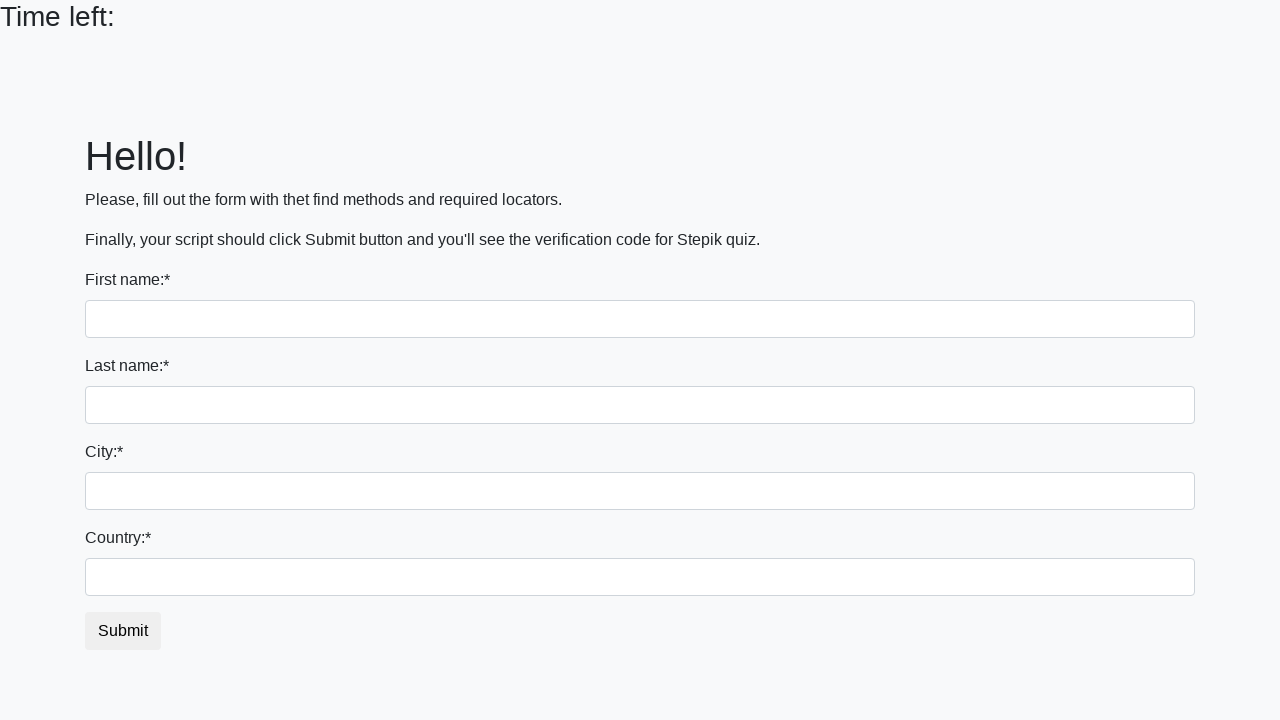

Filled first name field with 'form1filled' on [name="first_name"]
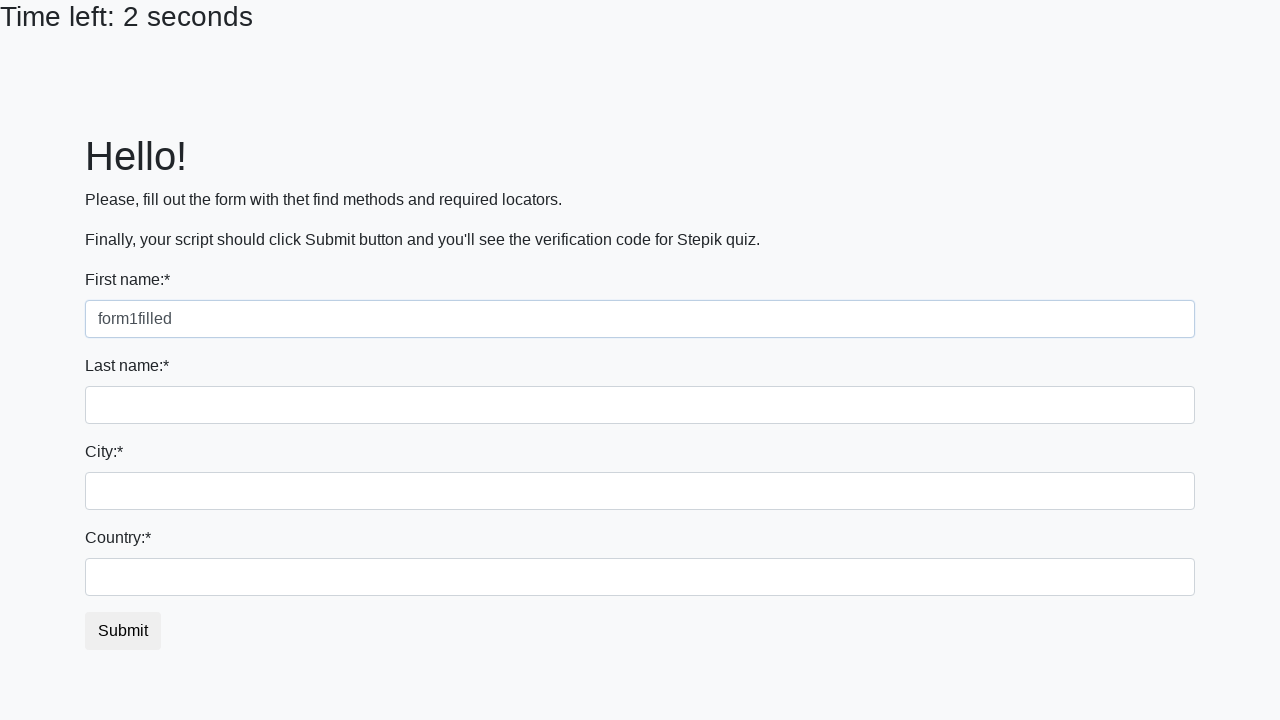

Filled last name field with 'form2filled' on [name="last_name"]
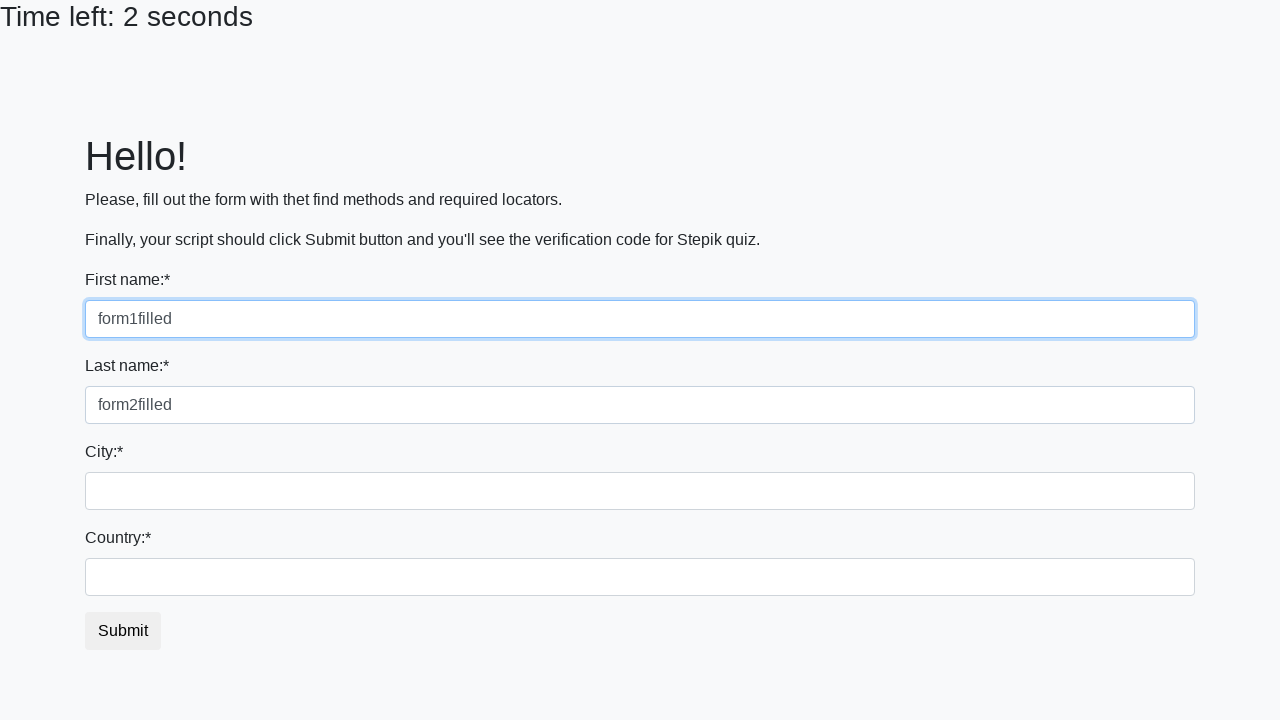

Filled city field with 'form3filled' on .city
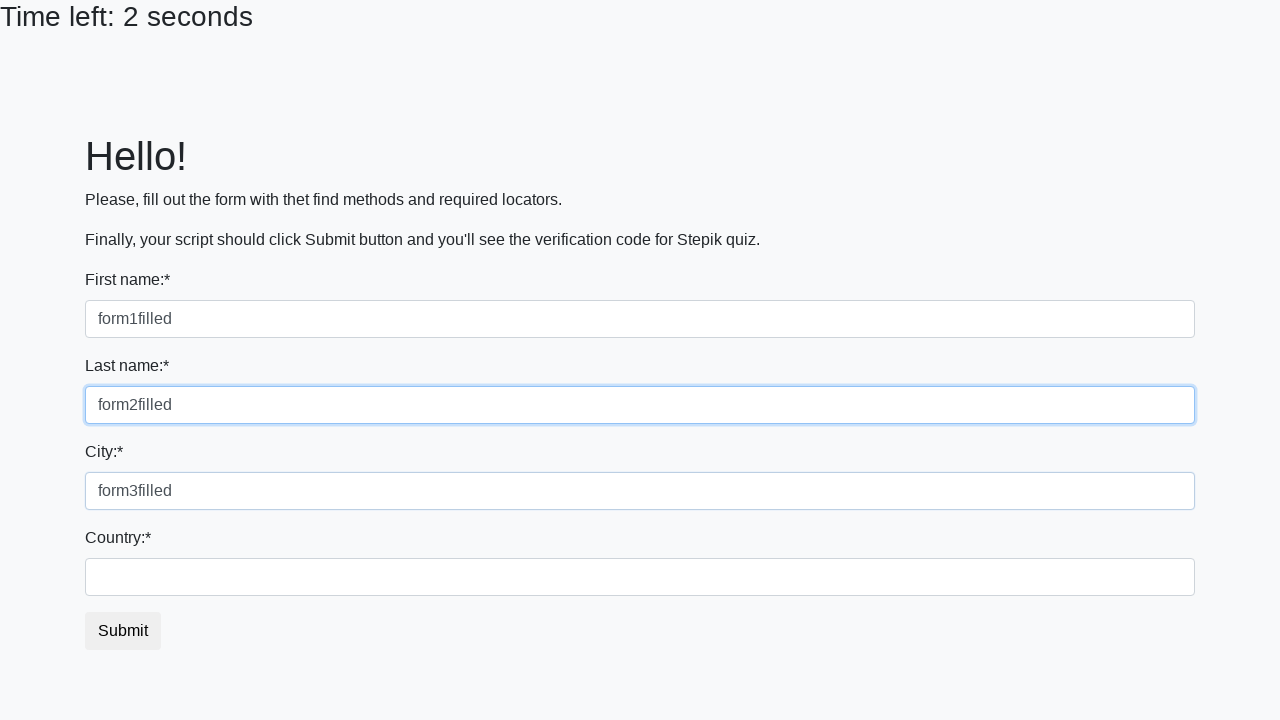

Filled country field with 'form4filled' on #country
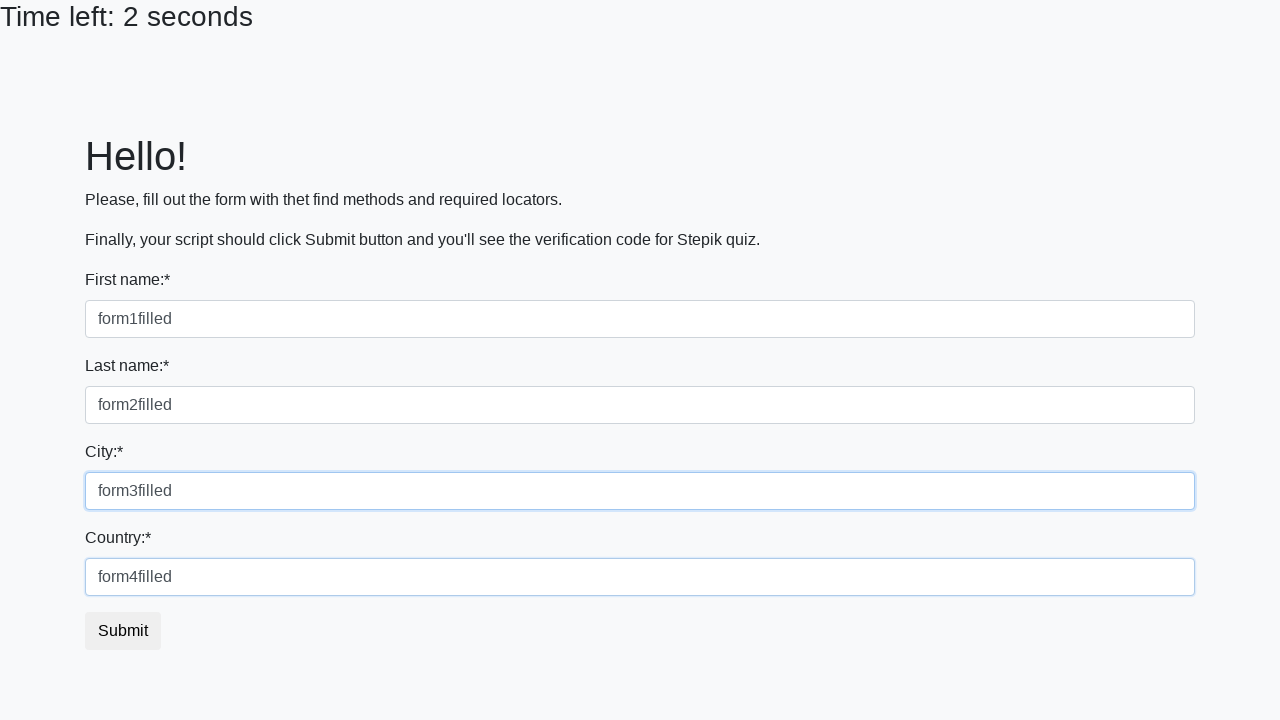

Clicked submit button to submit the form at (123, 631) on .btn-default
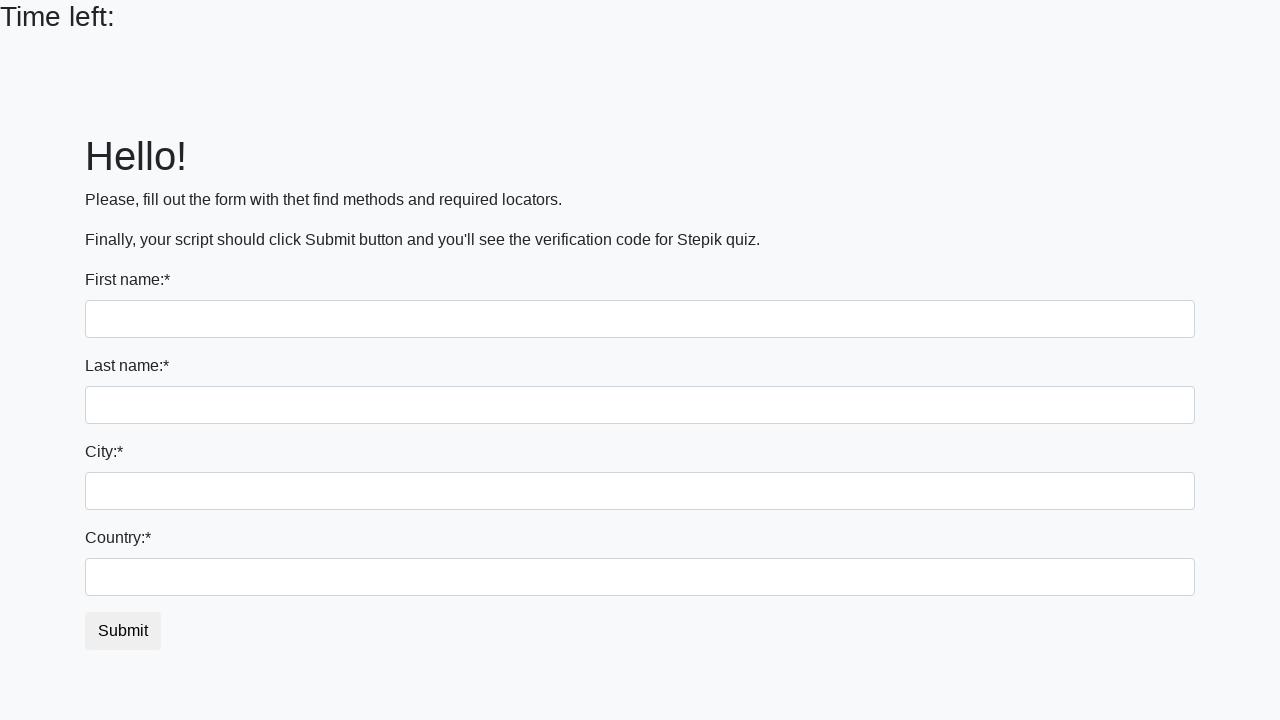

Set up dialog handler to accept alerts
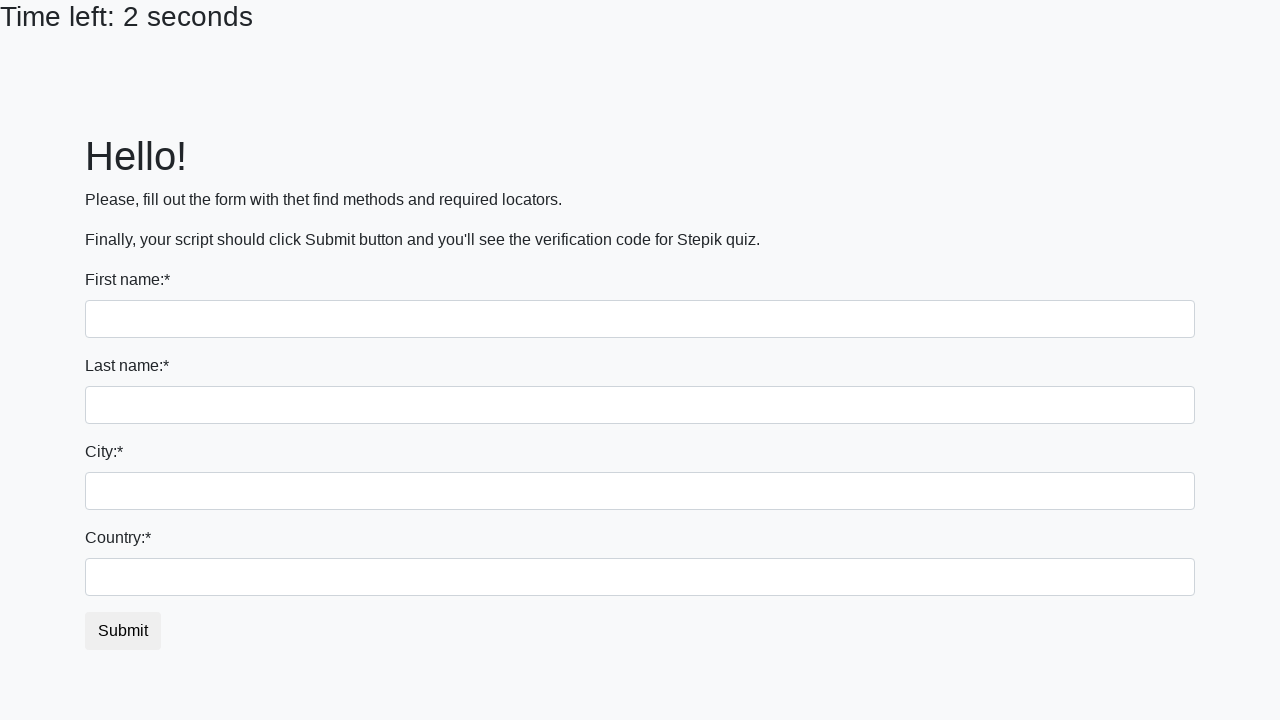

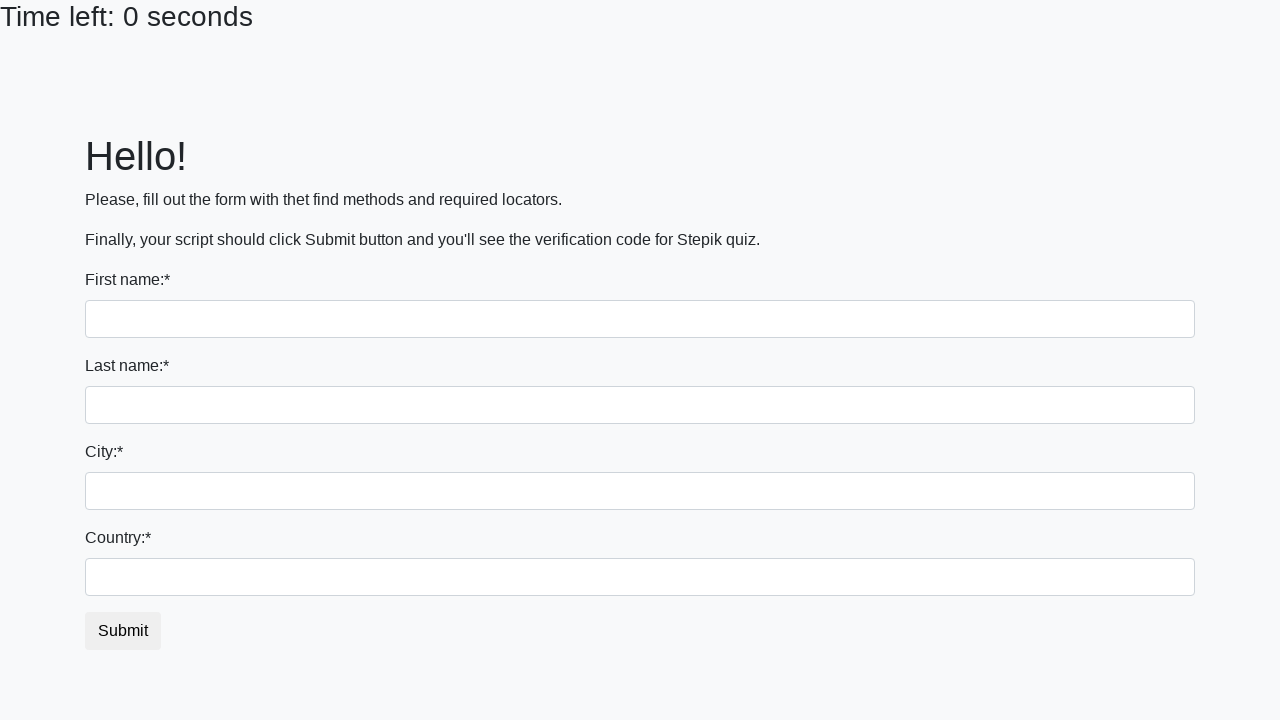